Tests checkbox functionality by verifying initial states of two checkboxes, clicking both to toggle them, and verifying their states have changed correctly.

Starting URL: http://theinternet.przyklady.javastart.pl/checkboxes

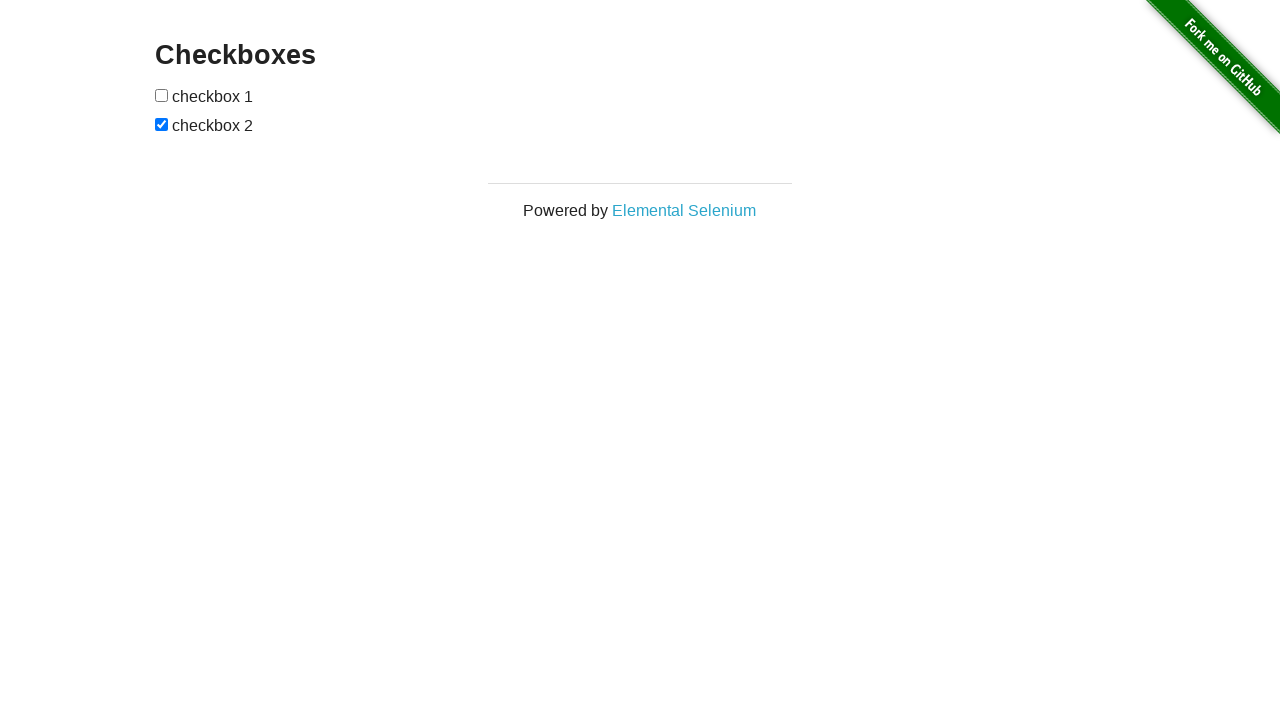

Navigated to checkboxes test page
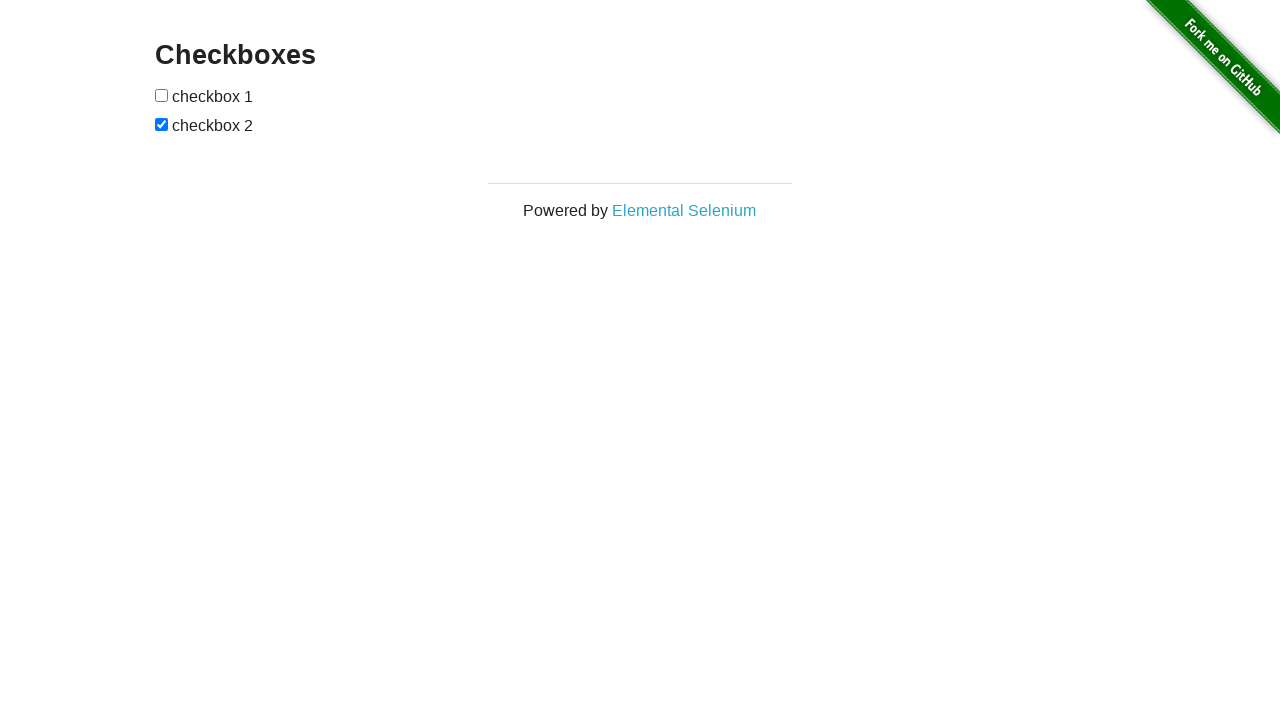

Located both checkbox elements
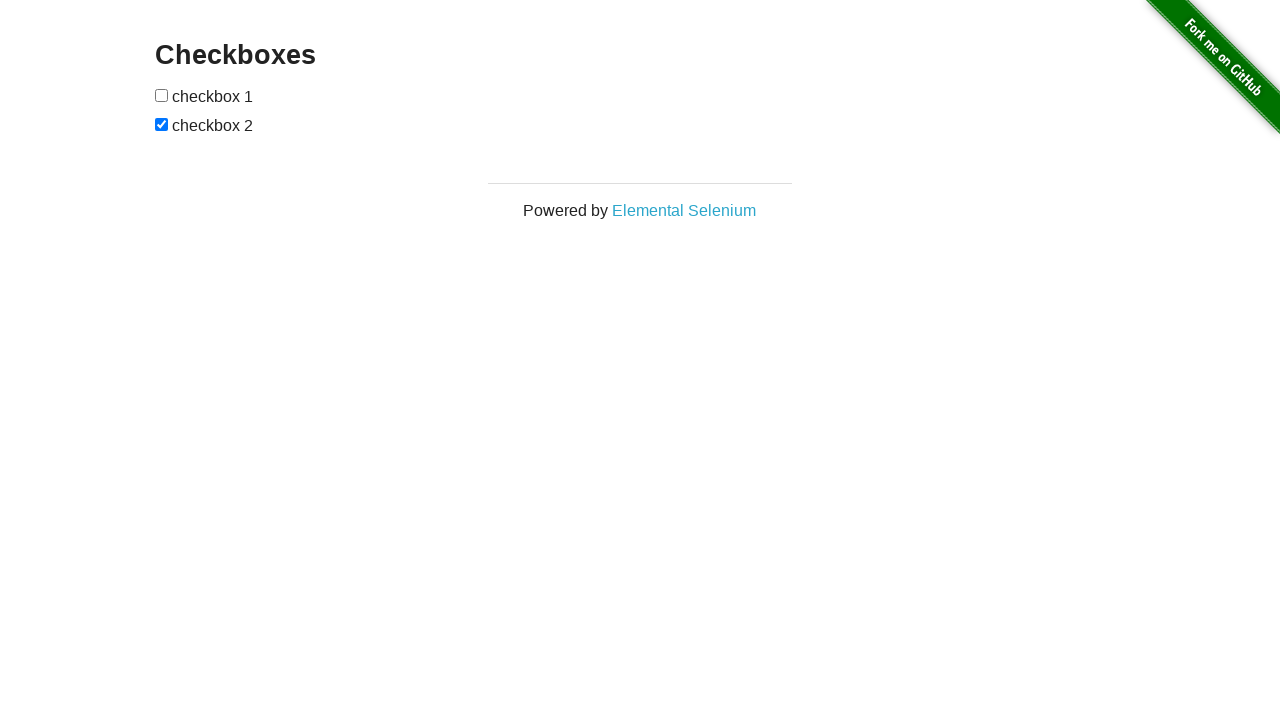

Verified checkbox 1 is unchecked initially
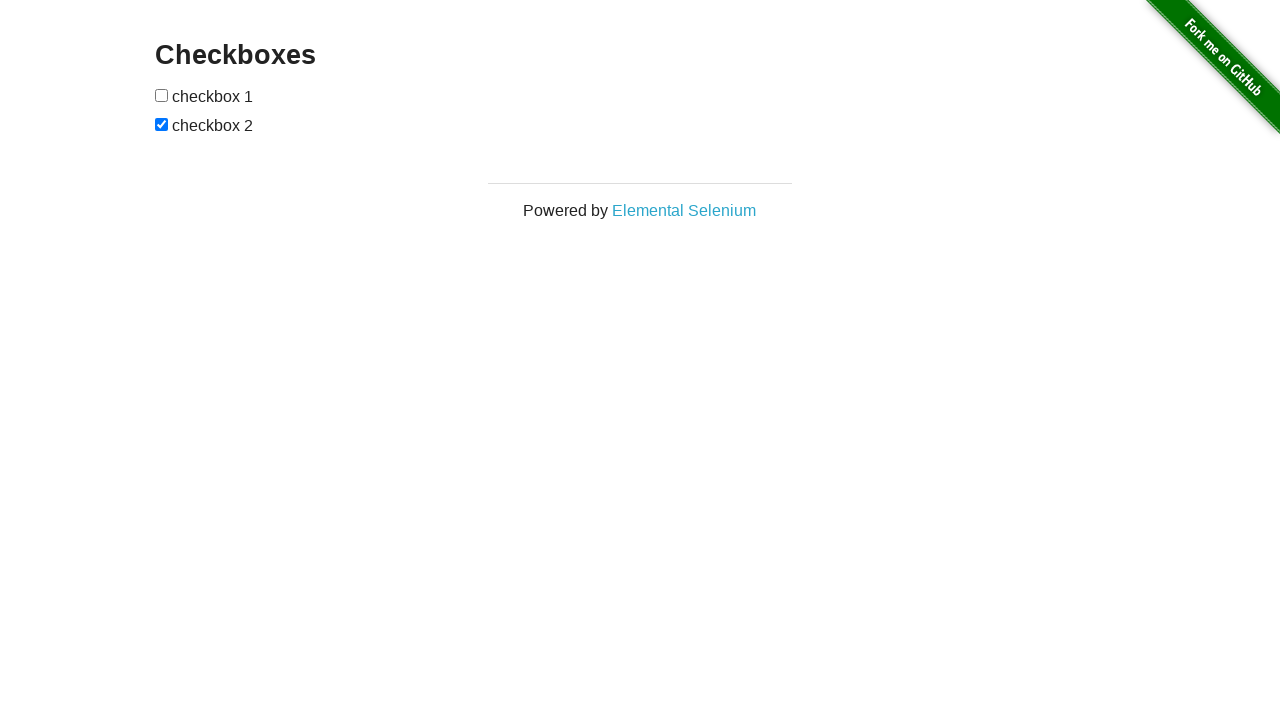

Verified checkbox 2 is checked initially
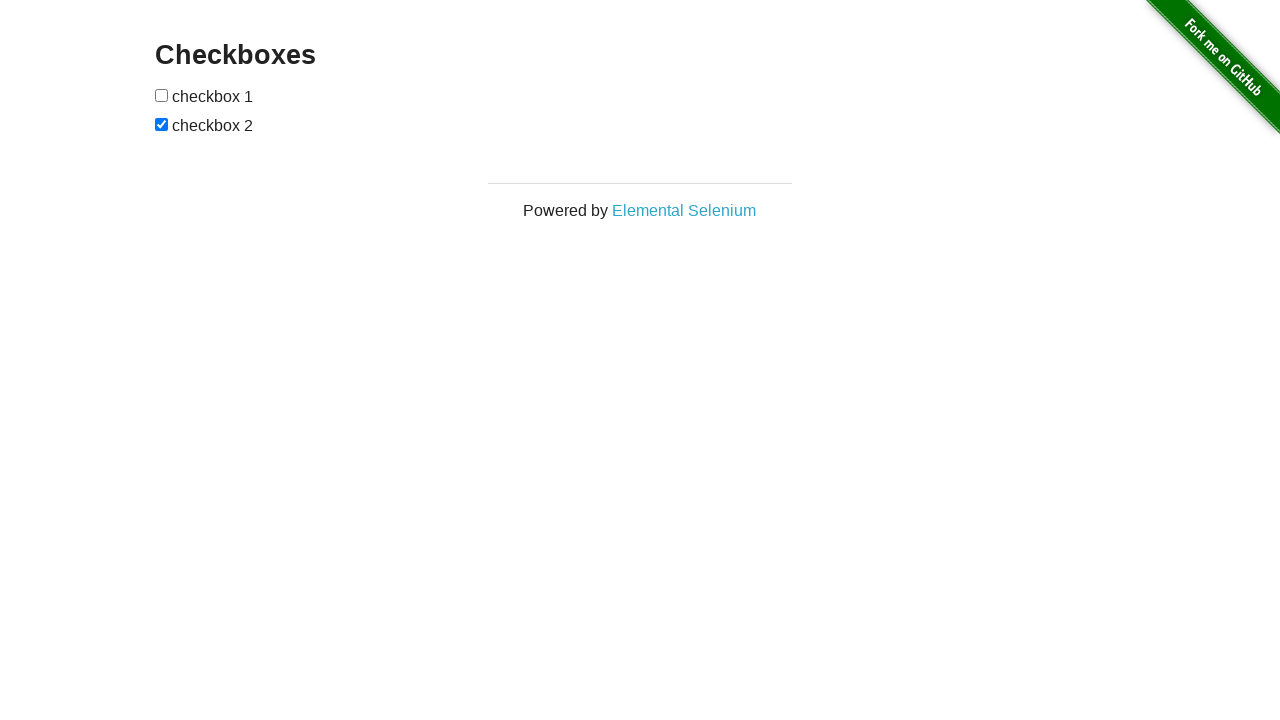

Clicked checkbox 1 to toggle its state at (162, 95) on xpath=//*[@id='checkboxes']/input[1]
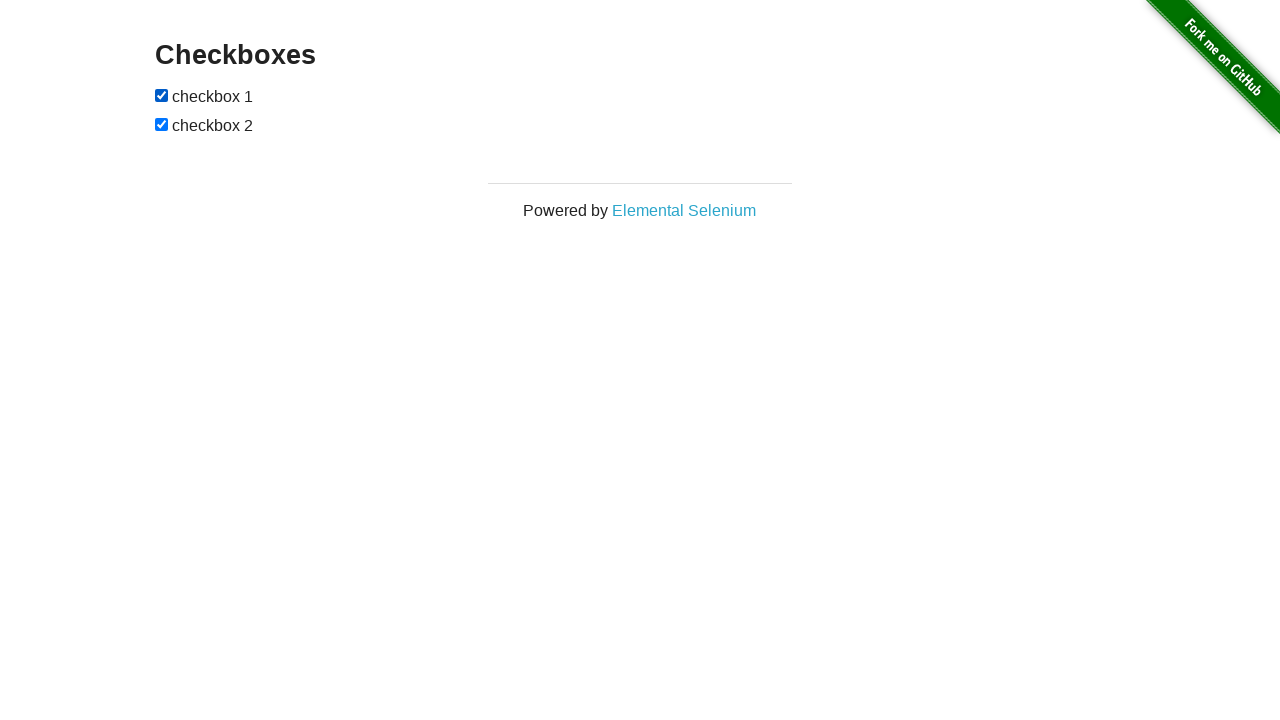

Clicked checkbox 2 to toggle its state at (162, 124) on xpath=//*[@id='checkboxes']/input[2]
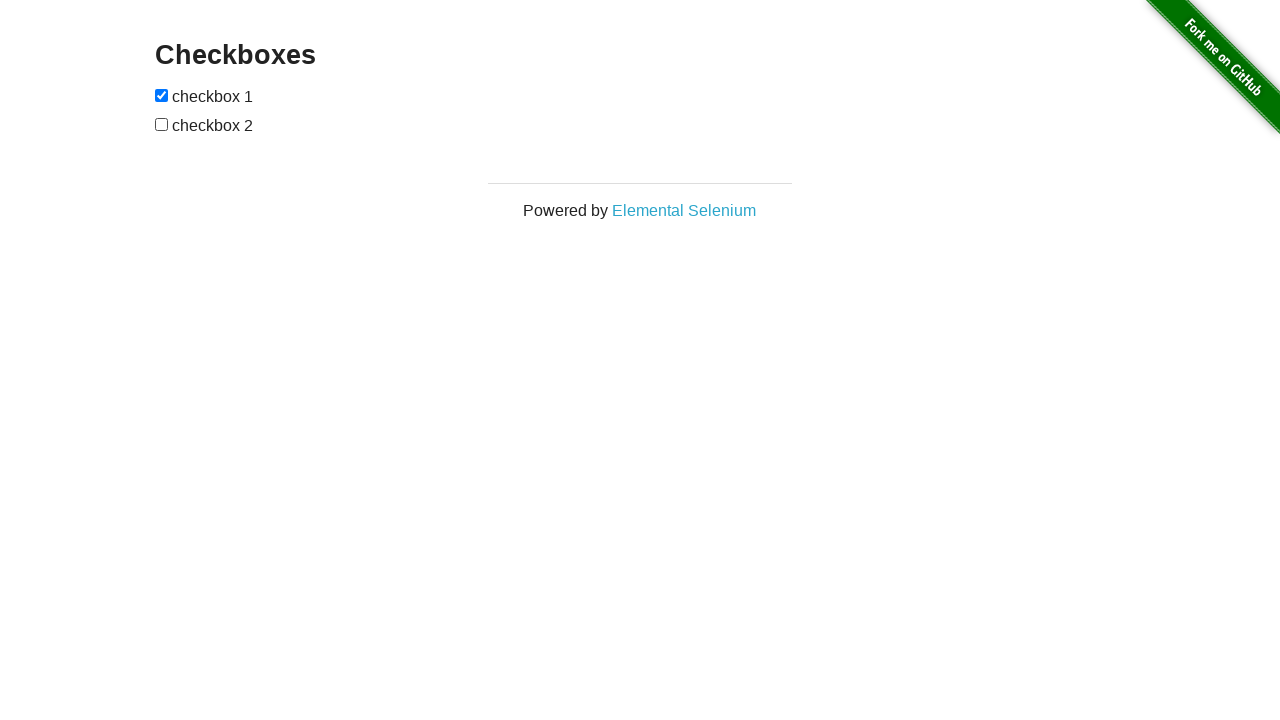

Verified checkbox 1 is checked after clicking
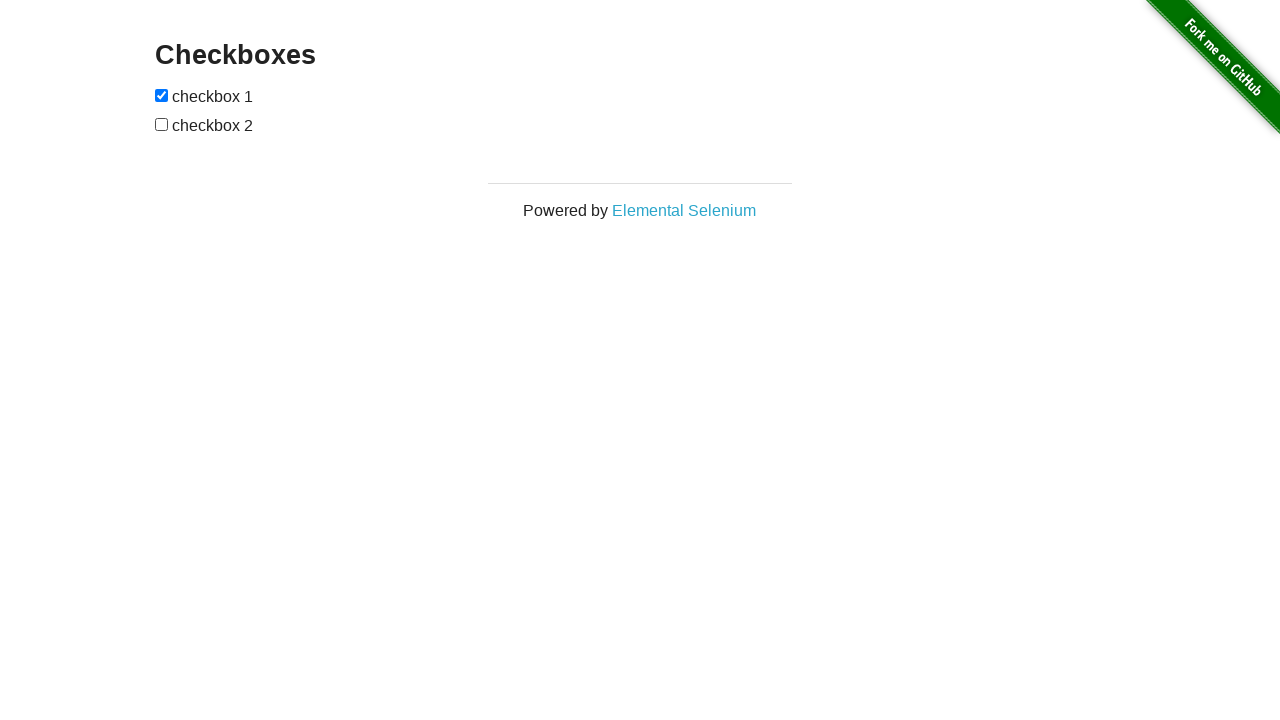

Verified checkbox 2 is unchecked after clicking
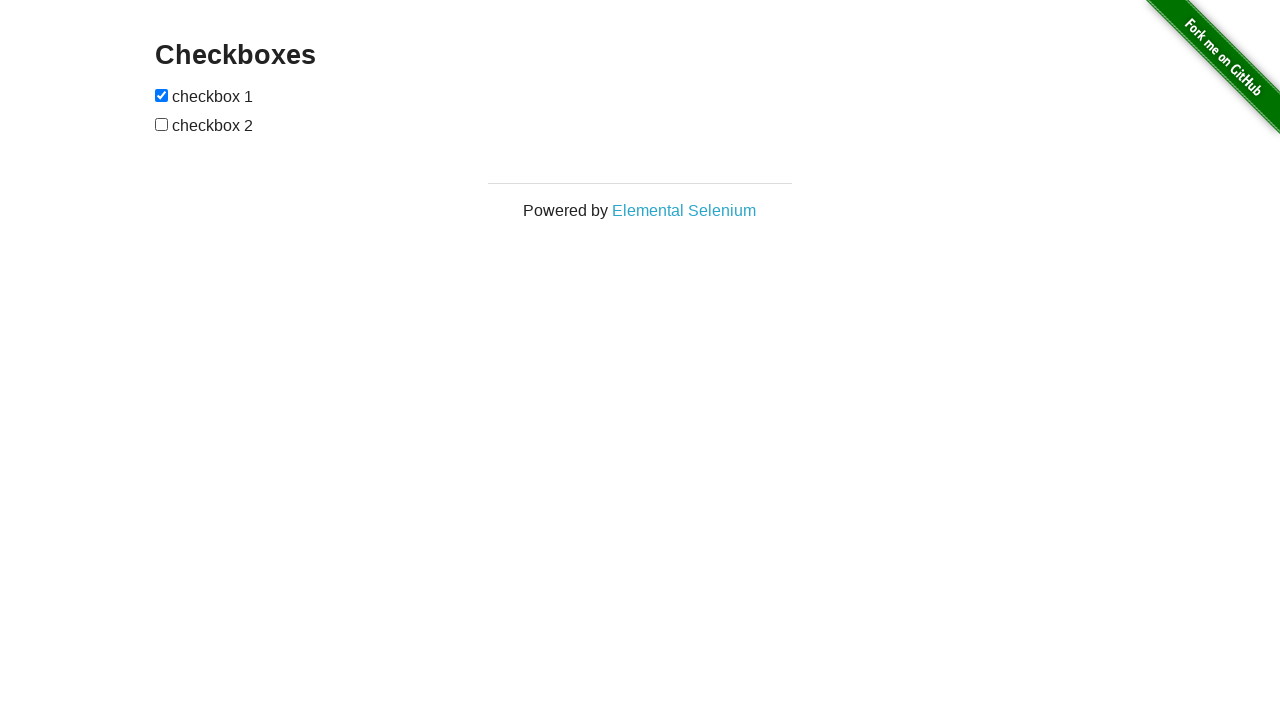

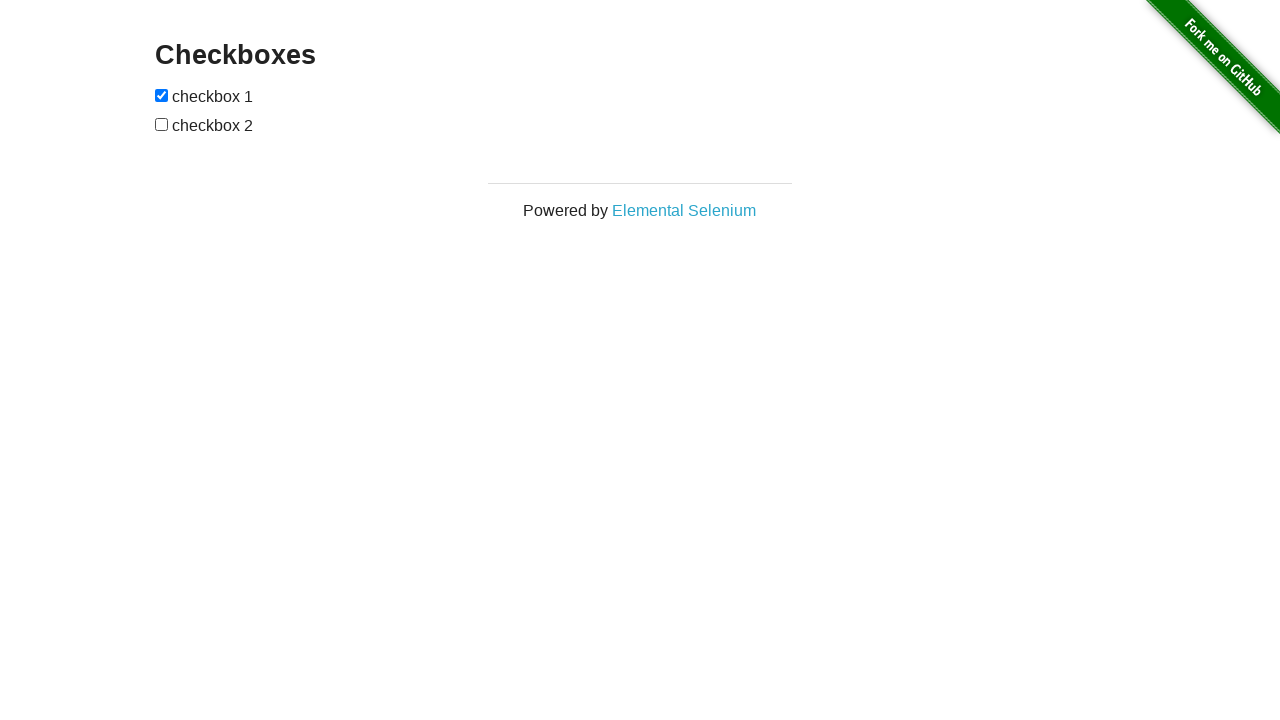